Tests selecting an item from a custom dropdown menu by clicking the button and then selecting an option

Starting URL: https://thefreerangetester.github.io/sandbox-automation-testing/

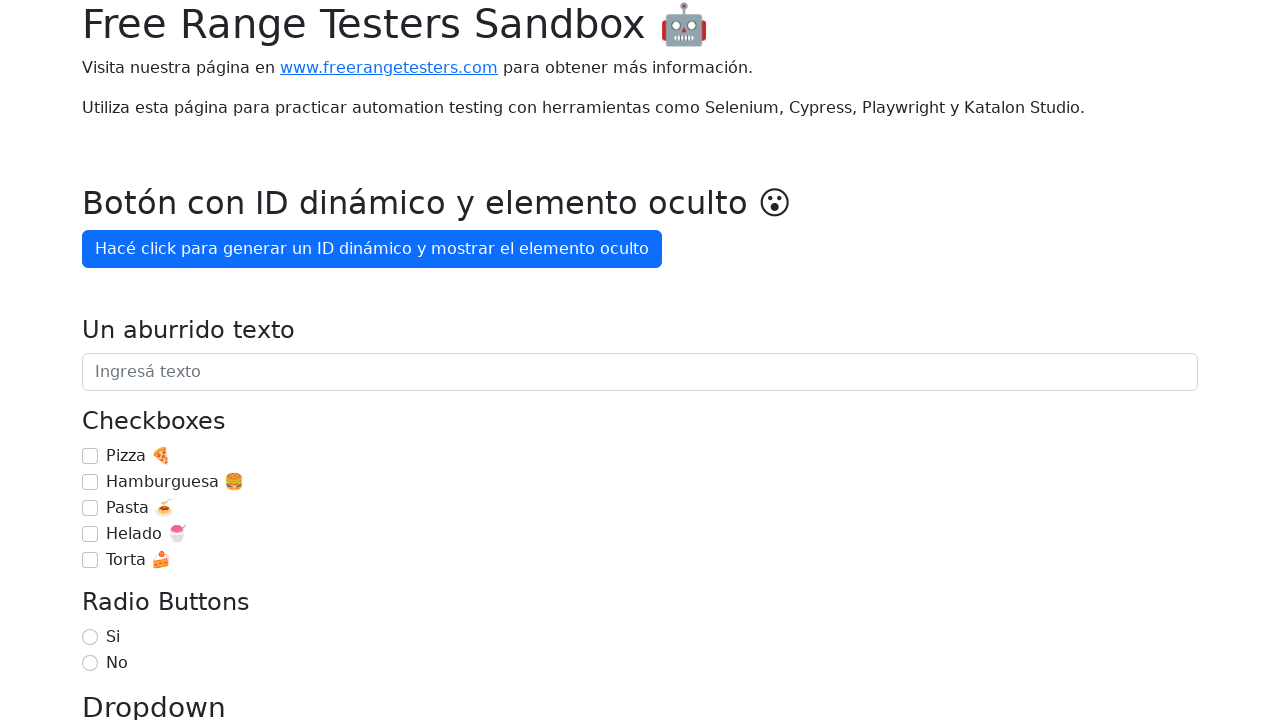

Clicked the 'Día de la semana' dropdown button to open the menu at (171, 360) on internal:role=button[name="Día de la semana"i]
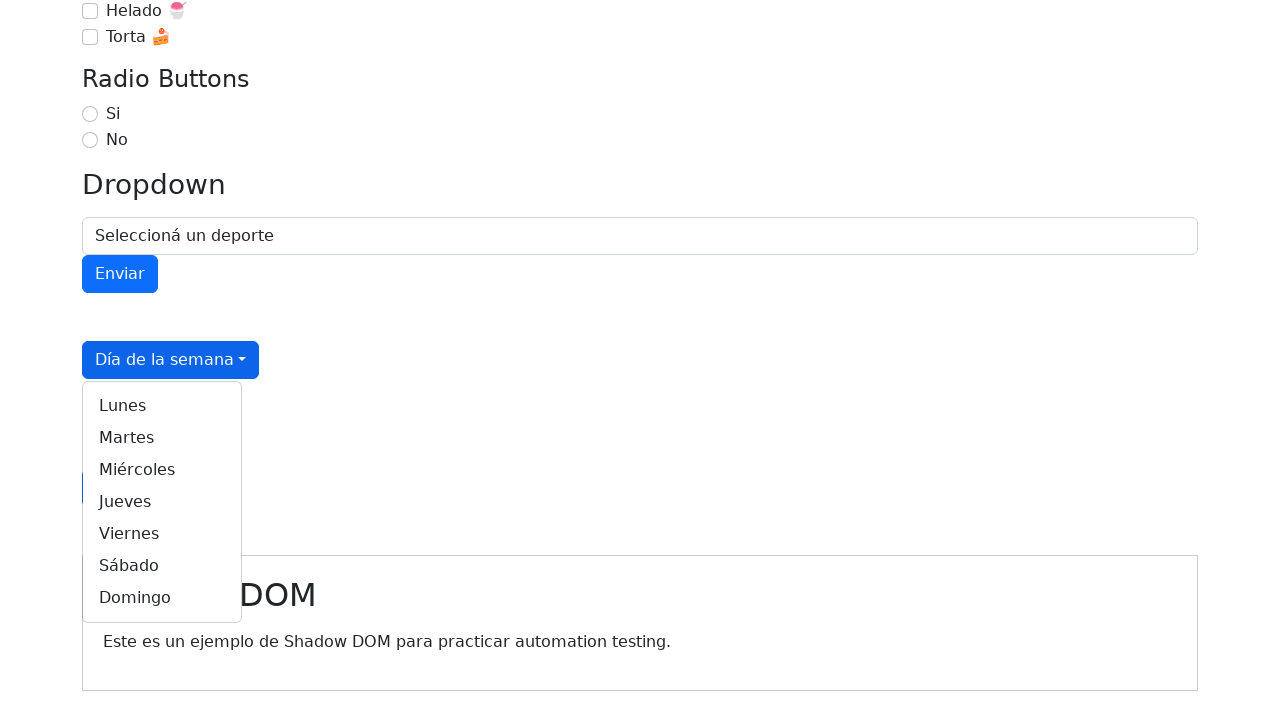

Selected 'Miércoles' from the dropdown menu at (162, 470) on internal:role=link[name="Miércoles"i]
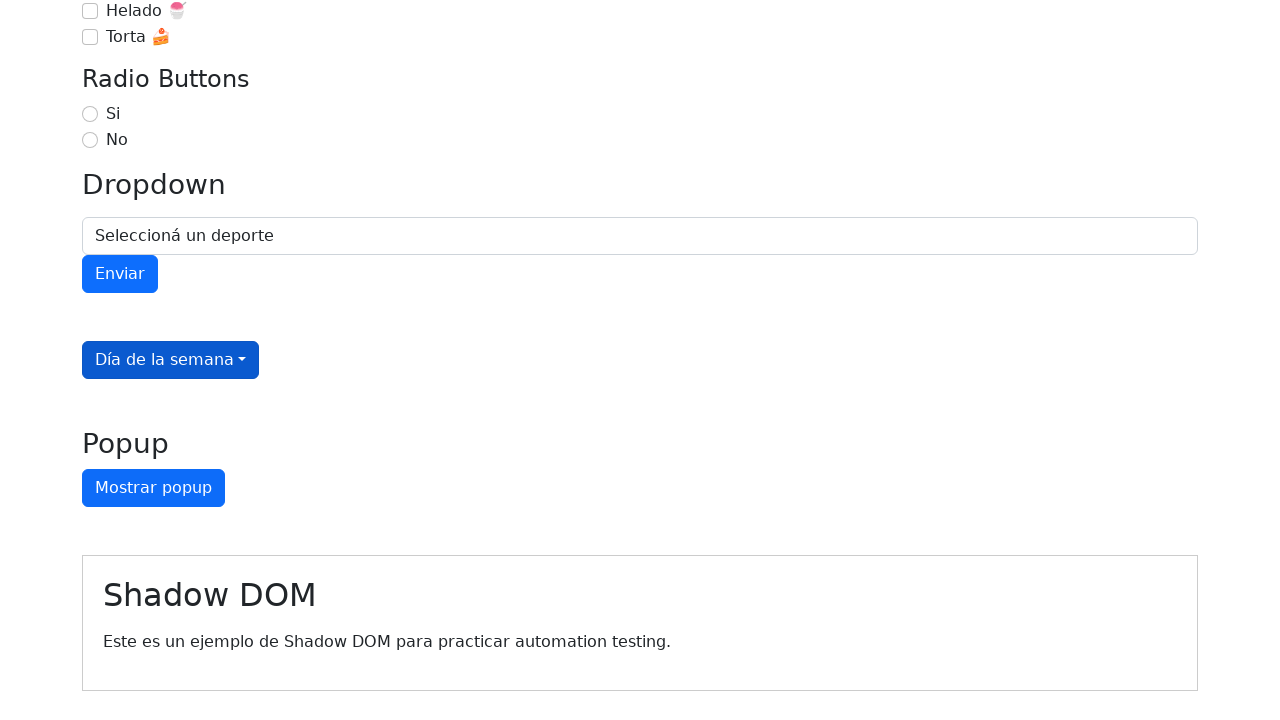

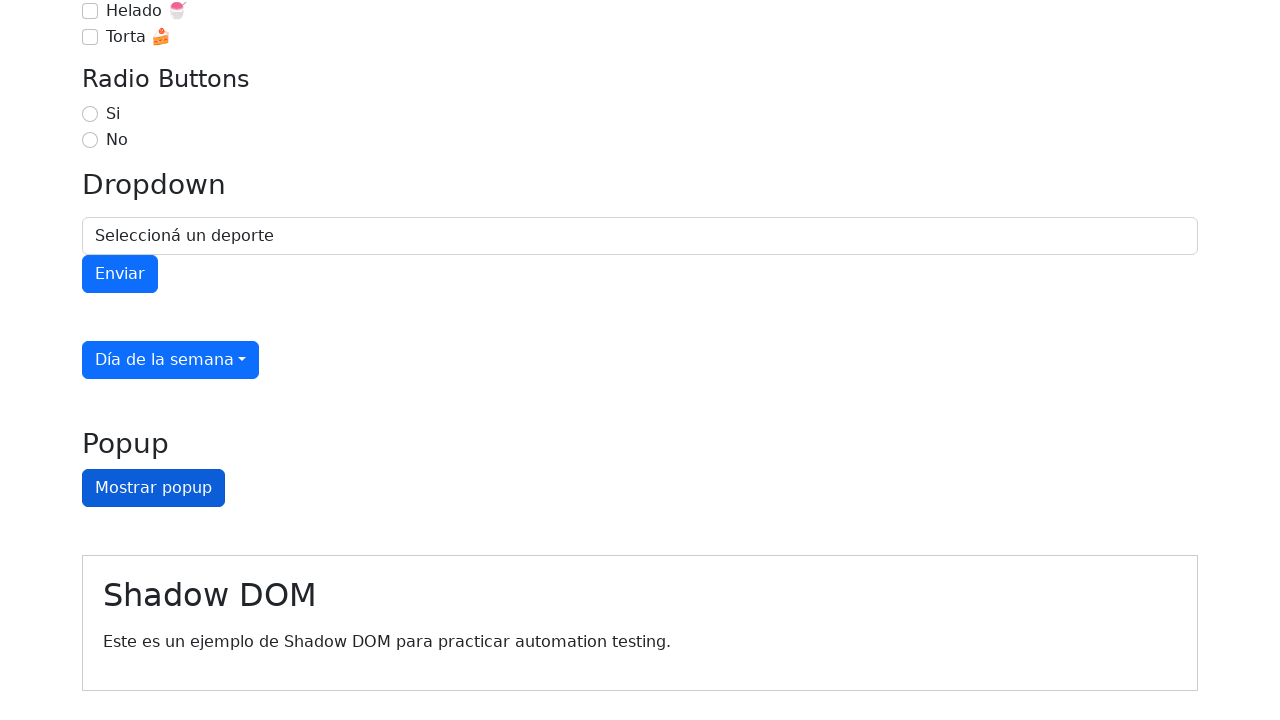